Tests form interactions on an Angular practice page including checking a checkbox, selecting radio button and dropdown options, filling a password field, submitting a form, and navigating to a shop page to add a product to cart.

Starting URL: https://rahulshettyacademy.com/angularpractice/

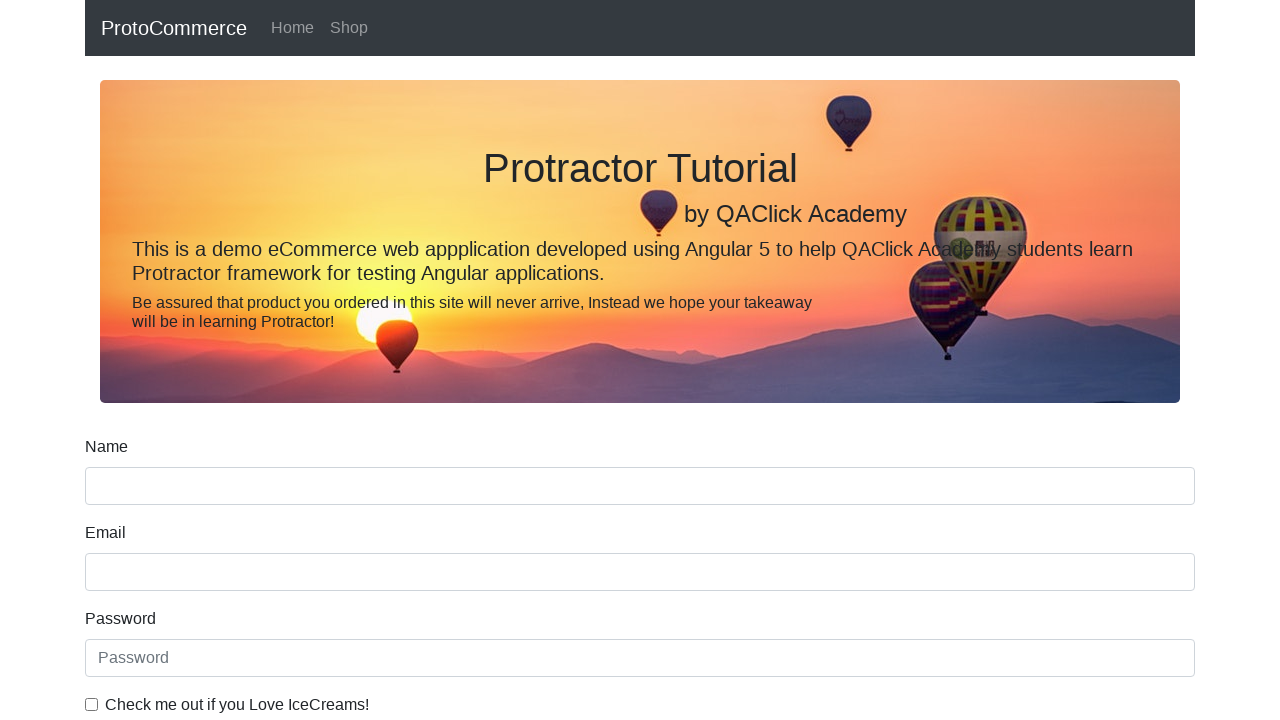

Checked the ice cream checkbox at (92, 704) on internal:label="Check me out if you Love IceCreams!"i
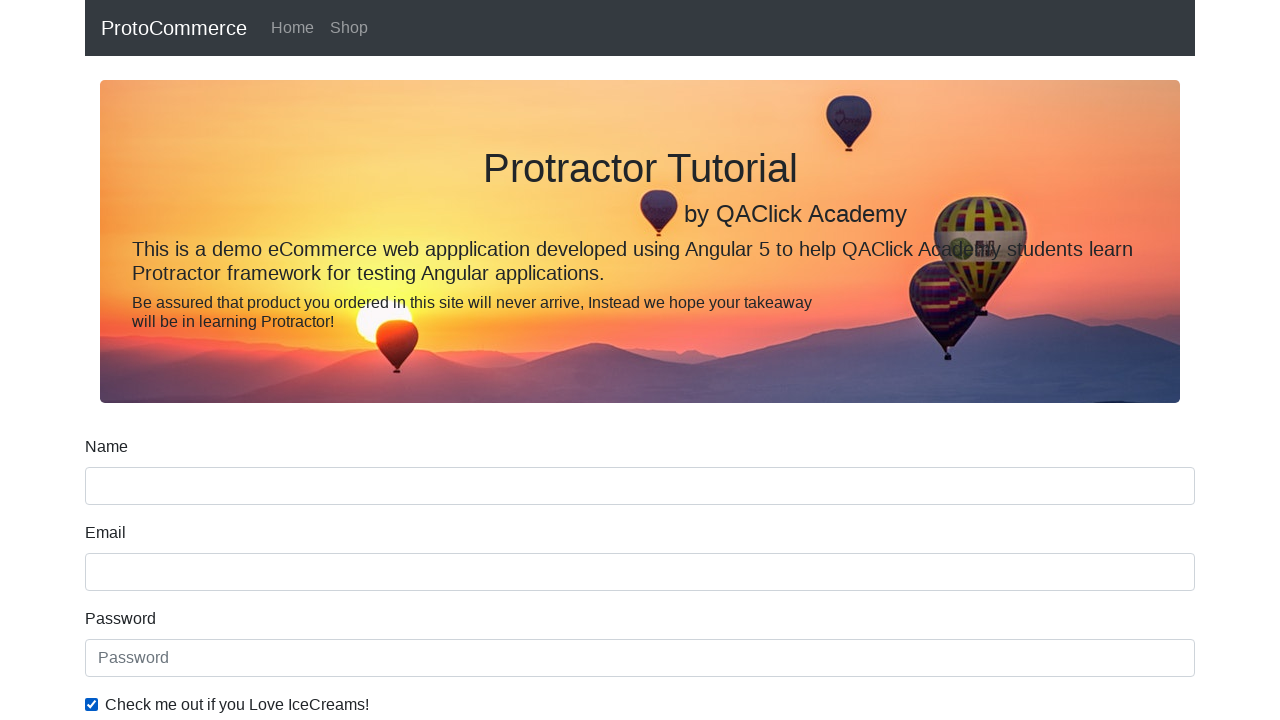

Selected the Employed radio button at (326, 360) on internal:label="Employed"i
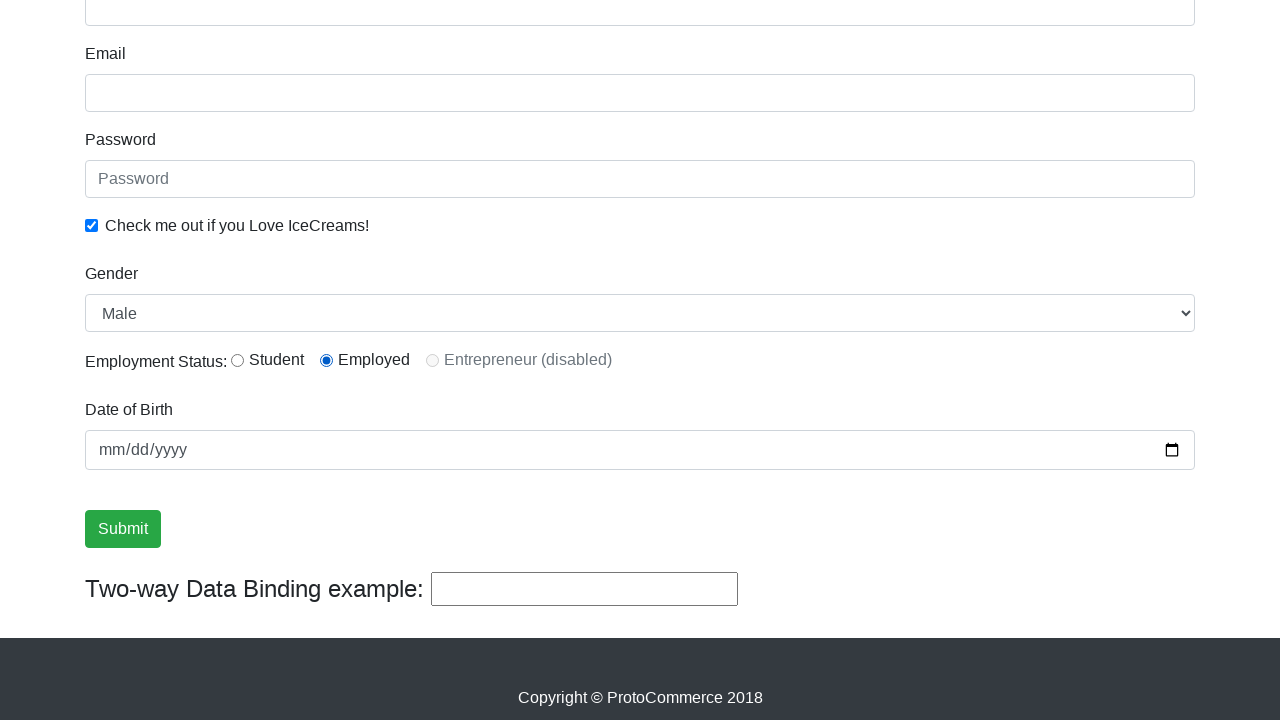

Selected Female from the Gender dropdown on internal:label="Gender"i
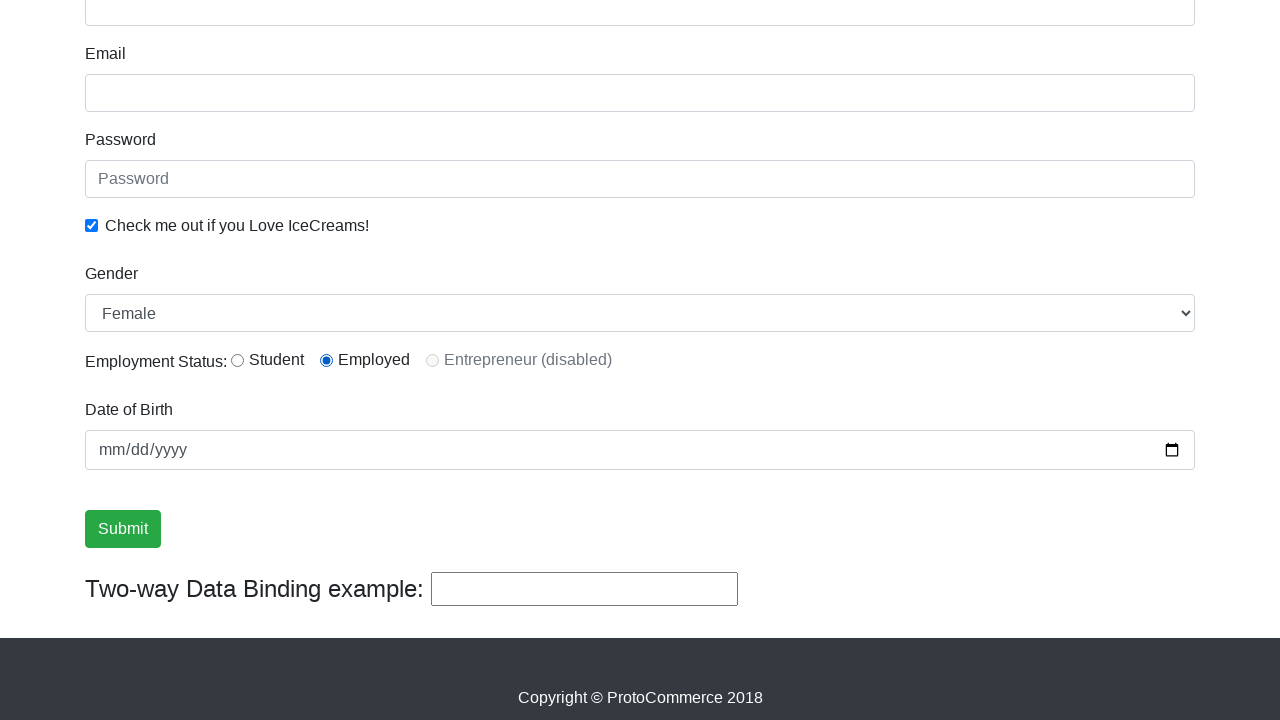

Filled password field with 'welcome to code' on internal:attr=[placeholder="Password"i]
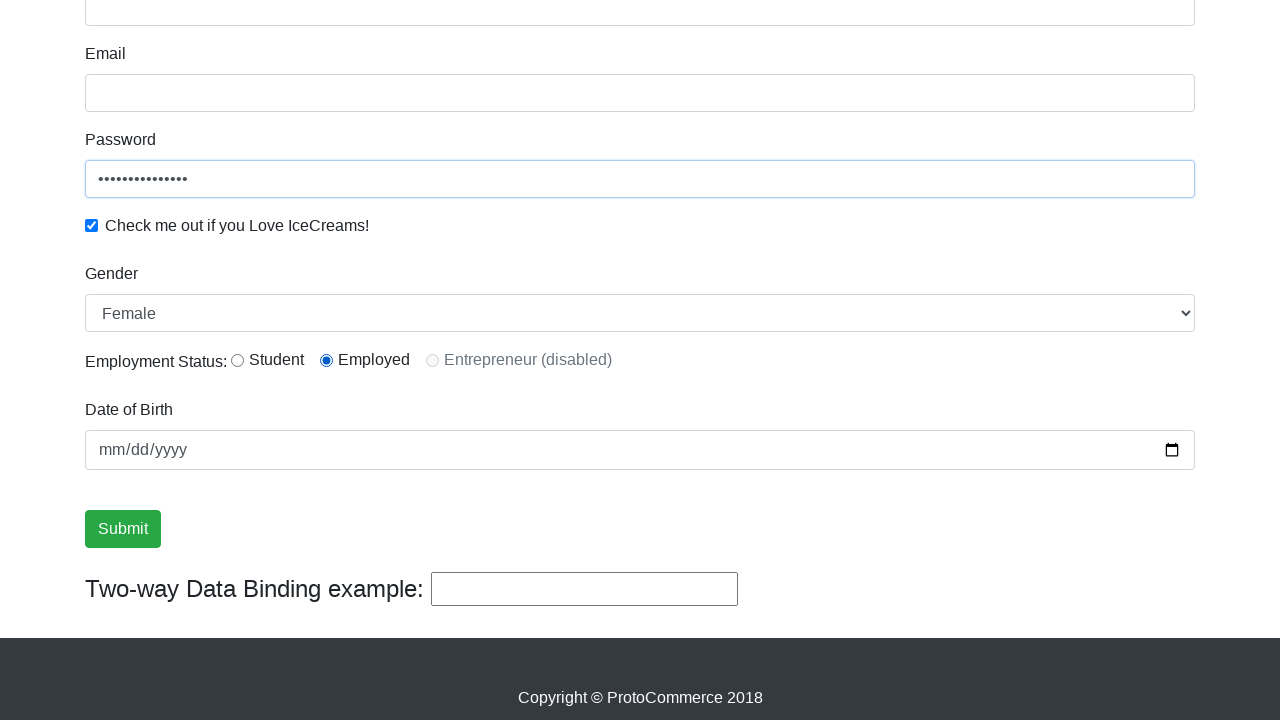

Clicked the Submit button at (123, 529) on internal:role=button[name="Submit"i]
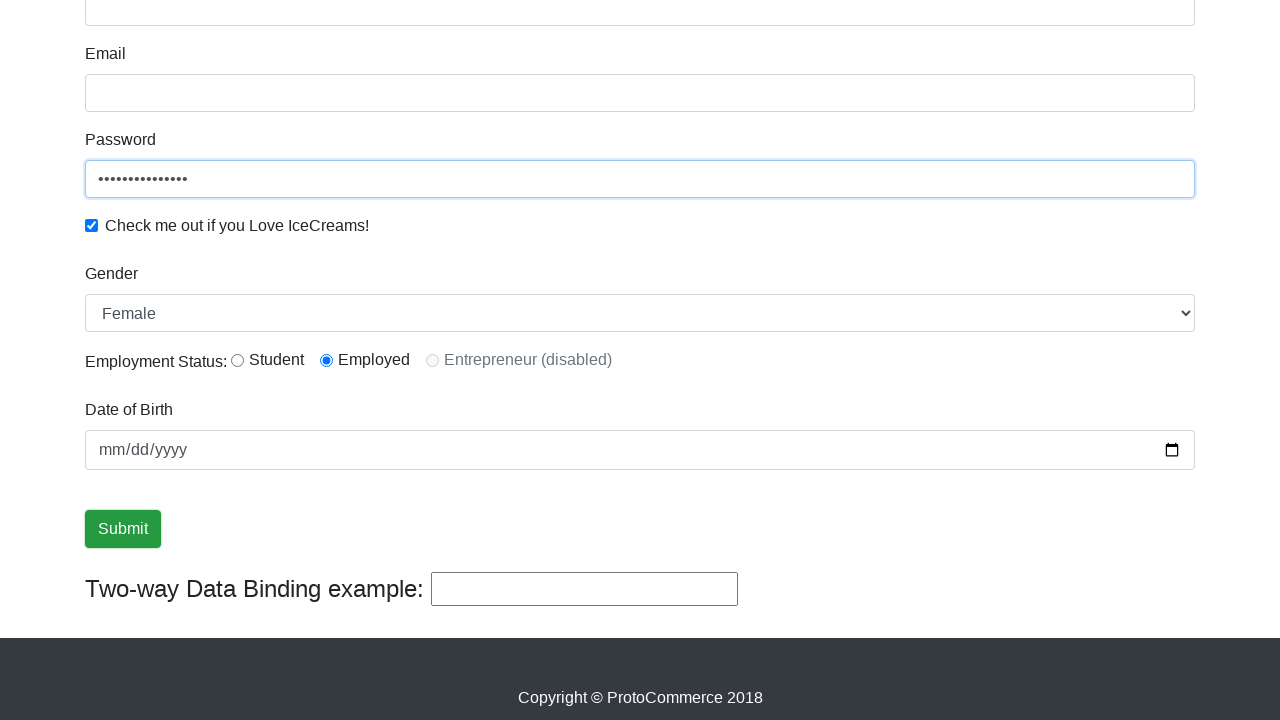

Verified success message is visible
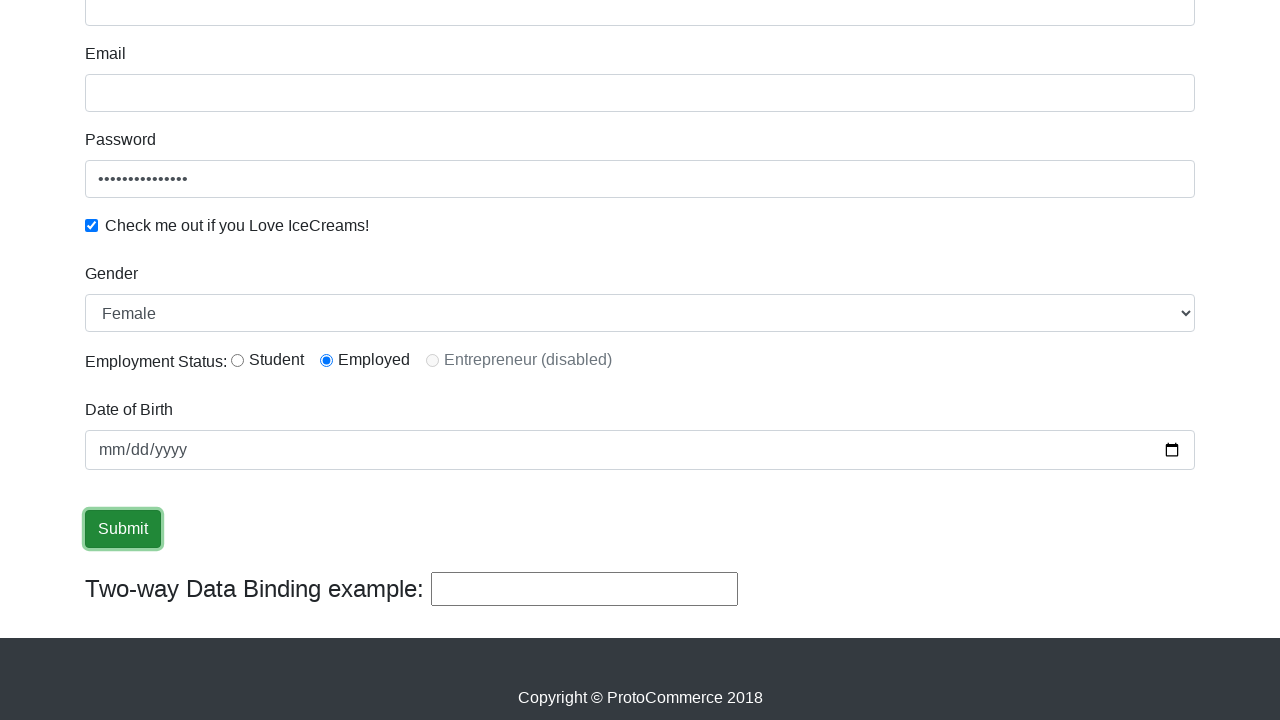

Clicked on the Shop link at (349, 28) on internal:role=link[name="shop"i]
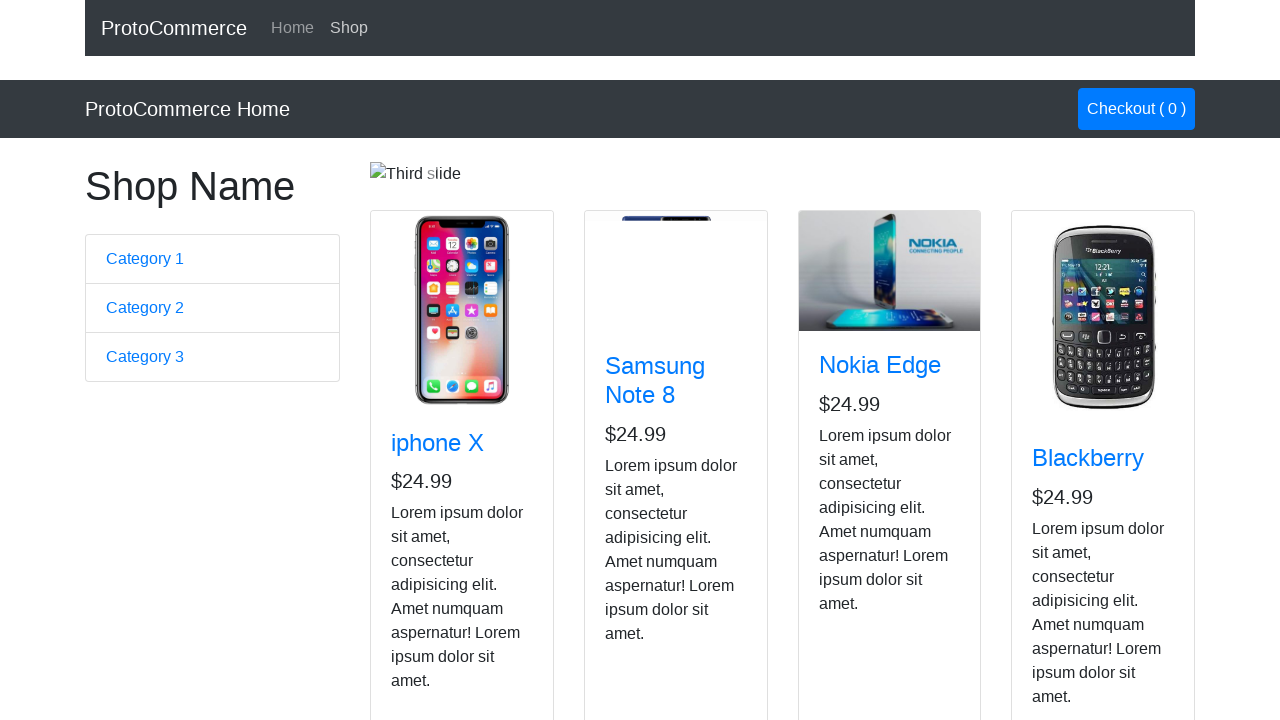

Added Nokia Edge product to cart at (854, 528) on app-card >> internal:has-text="Nokia Edge"i >> internal:role=button
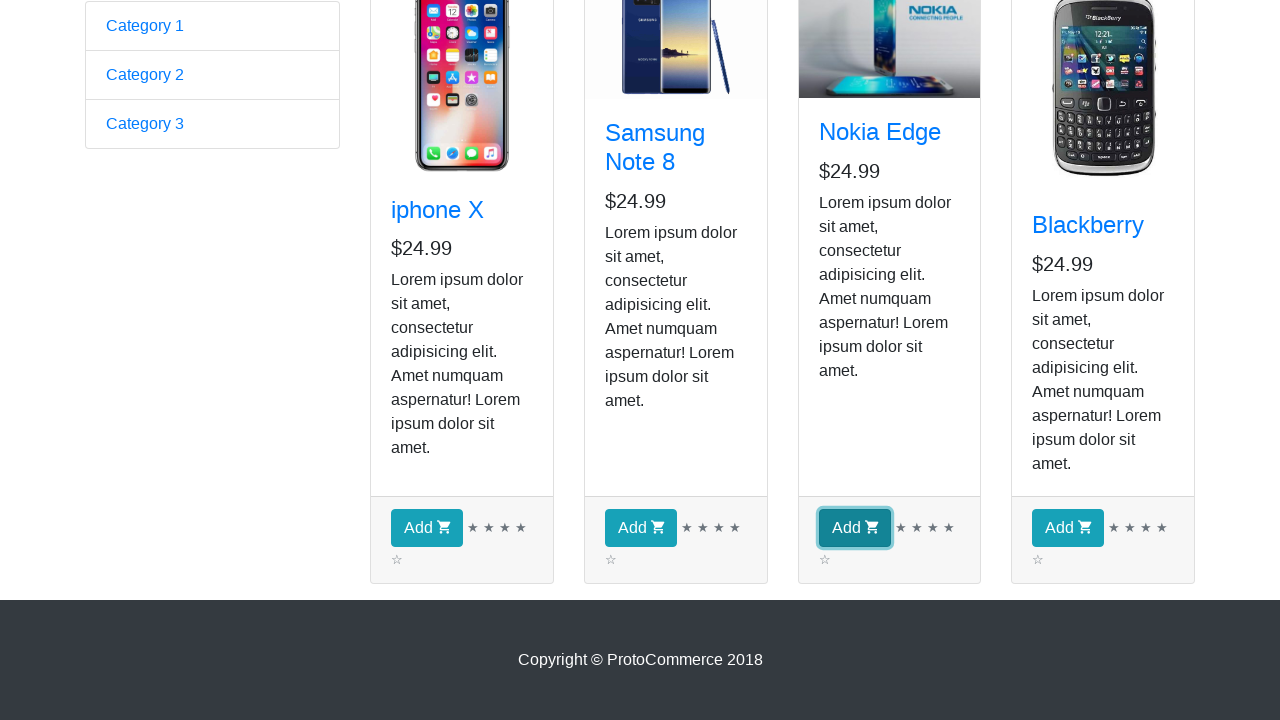

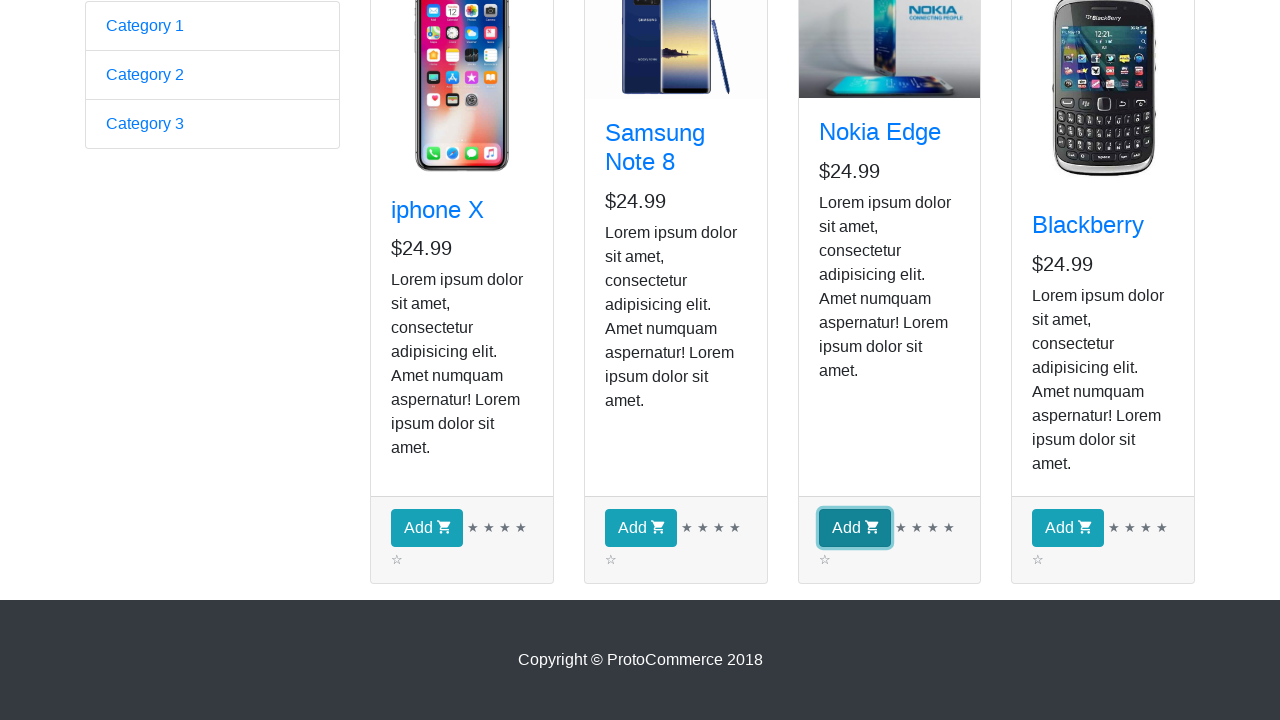